Tests JavaScript delay functionality by navigating to a practice automation site, clicking a navigation button, and then clicking a start button to trigger a delayed action.

Starting URL: https://practice-automation.com/

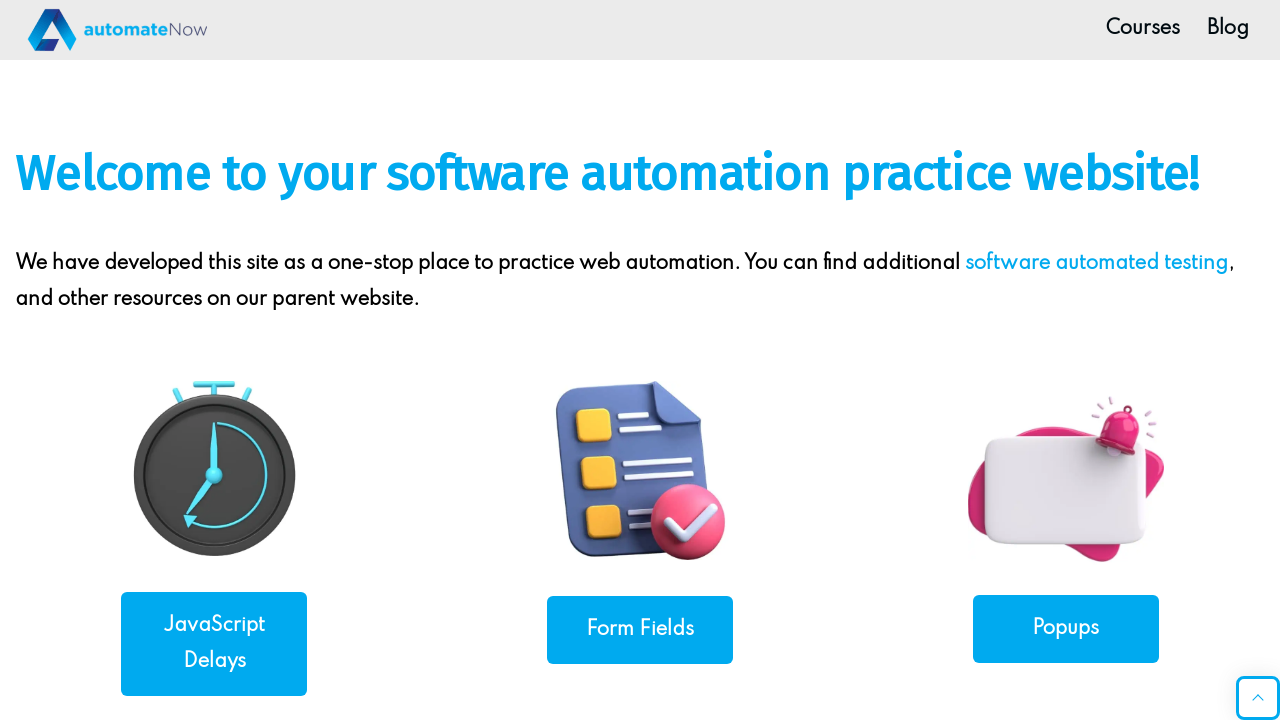

Clicked navigation button to go to JavaScript delay page at (214, 644) on xpath=//*[@id='post-36']/div/div[2]/div/div[1]/div[1]/div/a
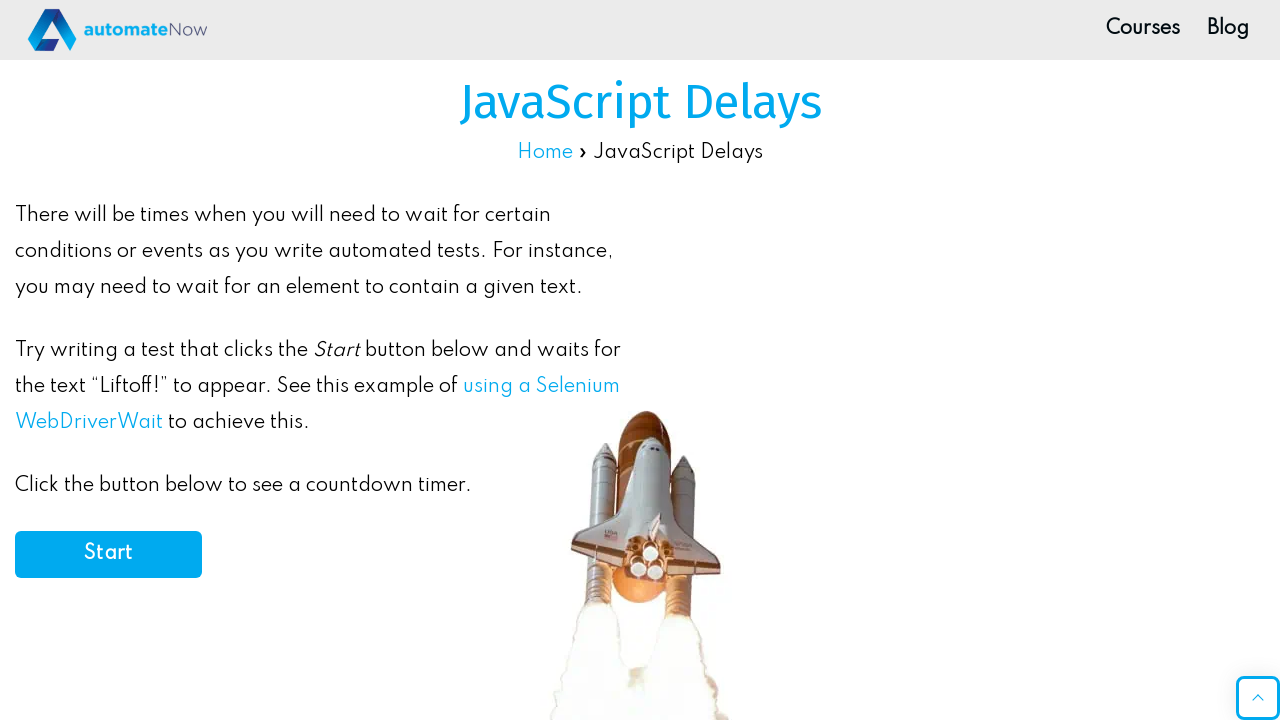

Start button became visible
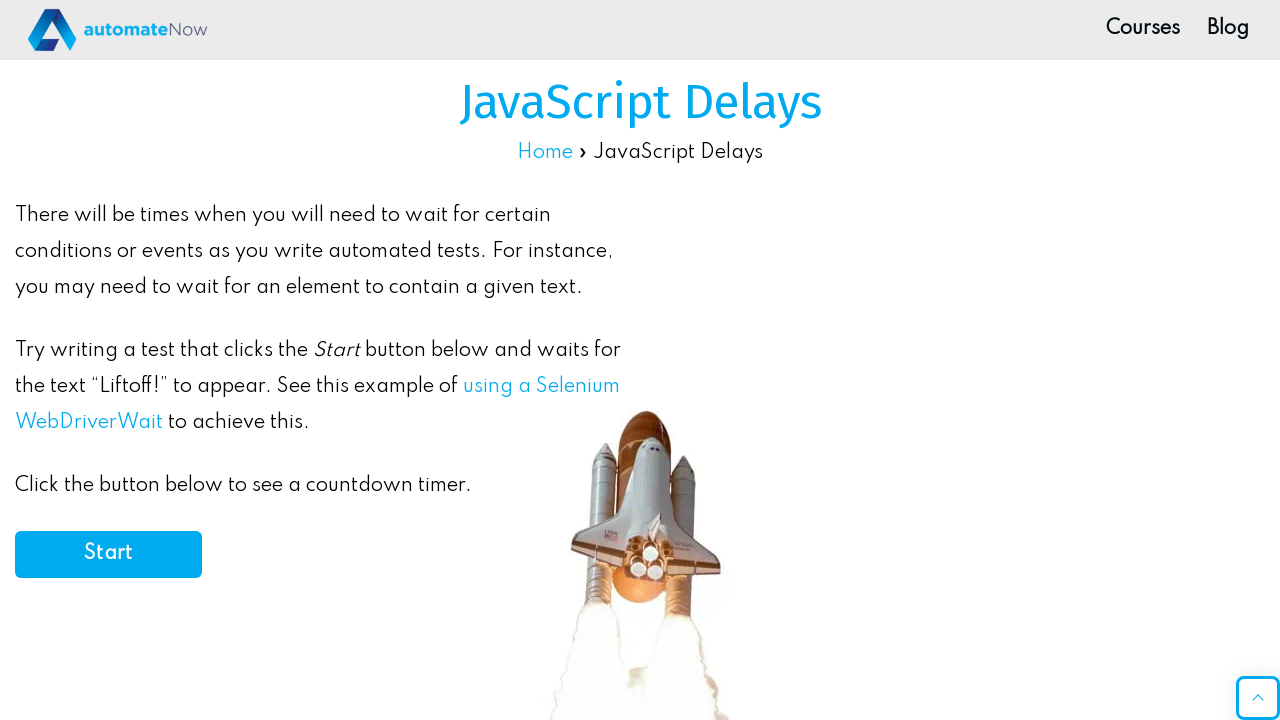

Clicked start button to trigger delayed action at (108, 554) on #start
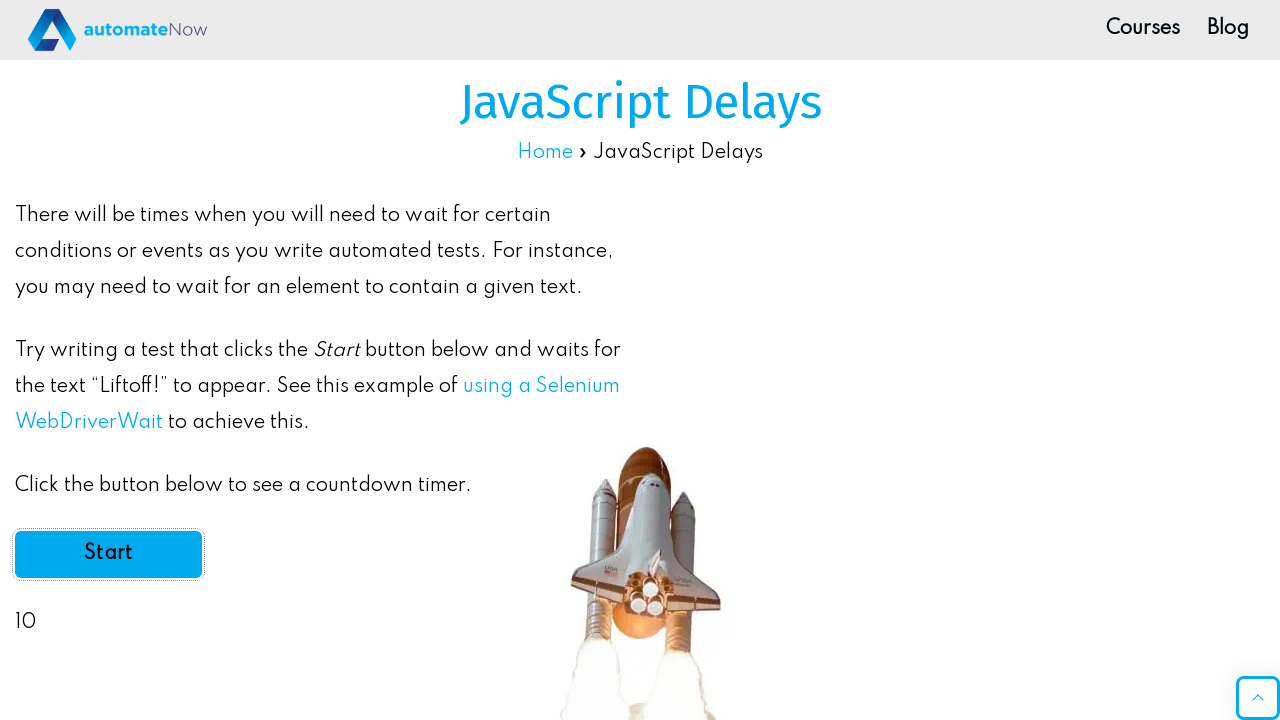

Delayed result element appeared after JavaScript execution
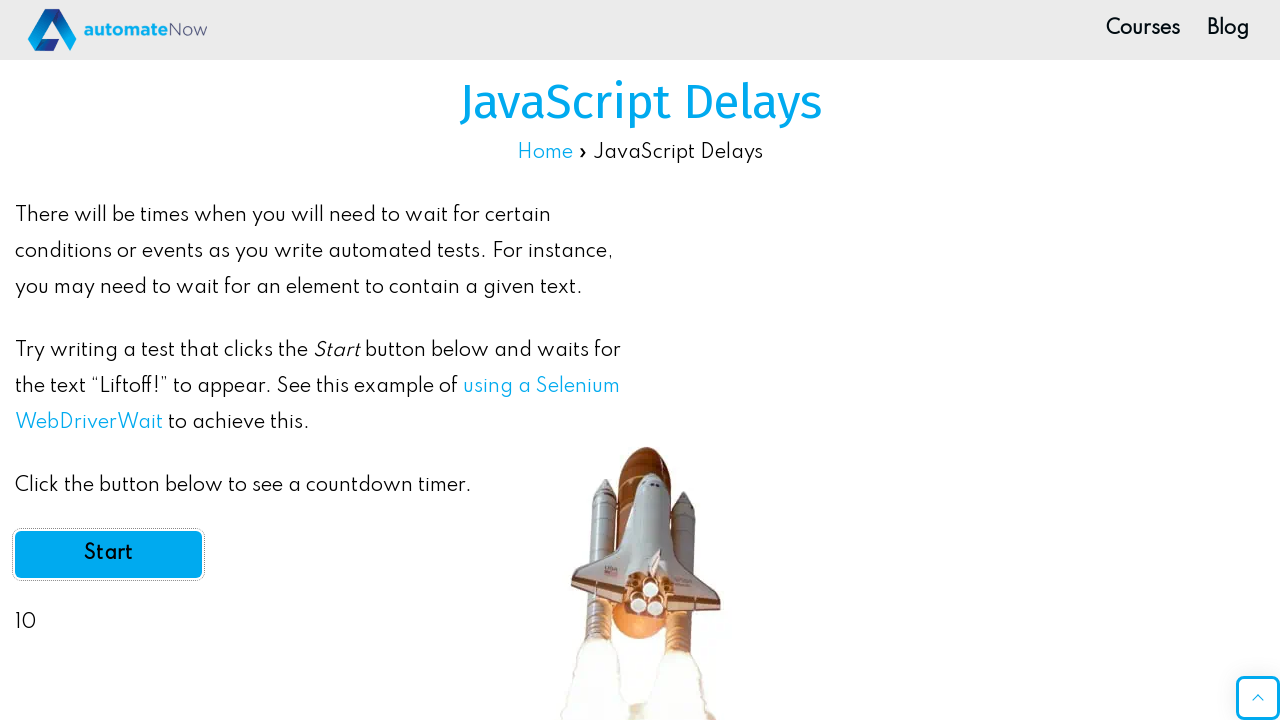

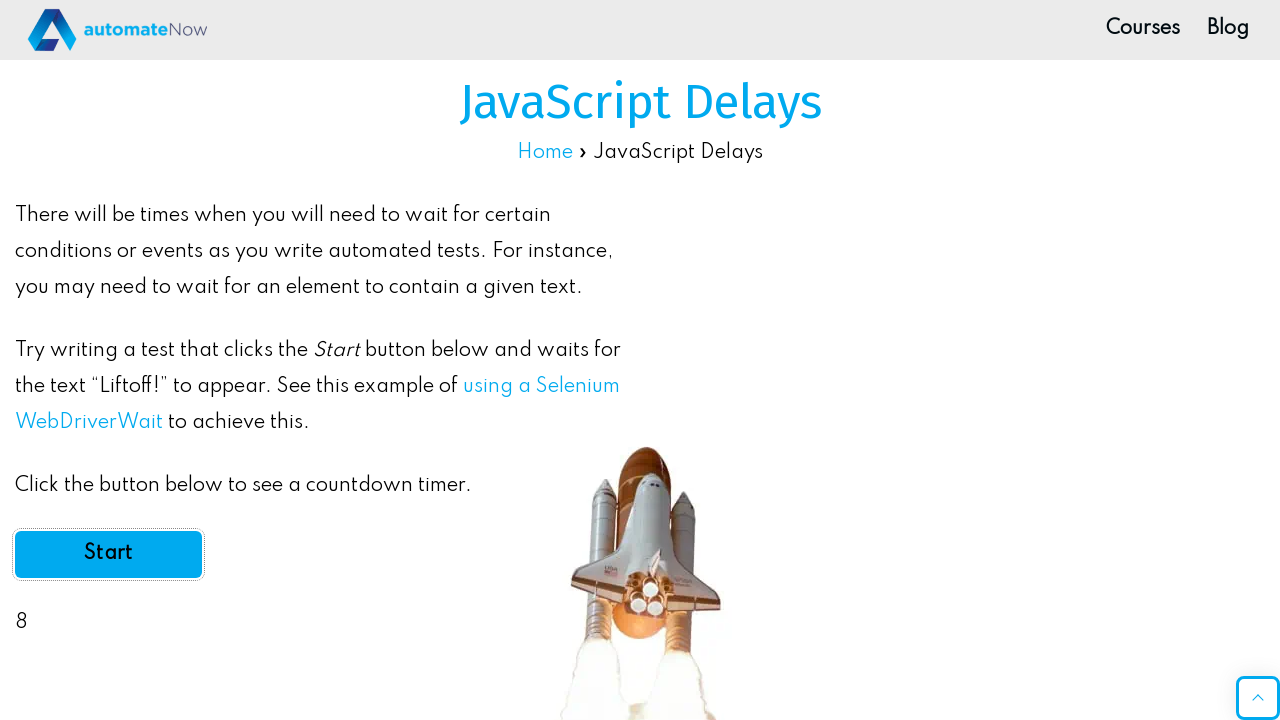